Verifies text content and attributes of UI elements on the login page including the "Remember me" label and "Forgot your password?" link

Starting URL: https://login1.nextbasecrm.com

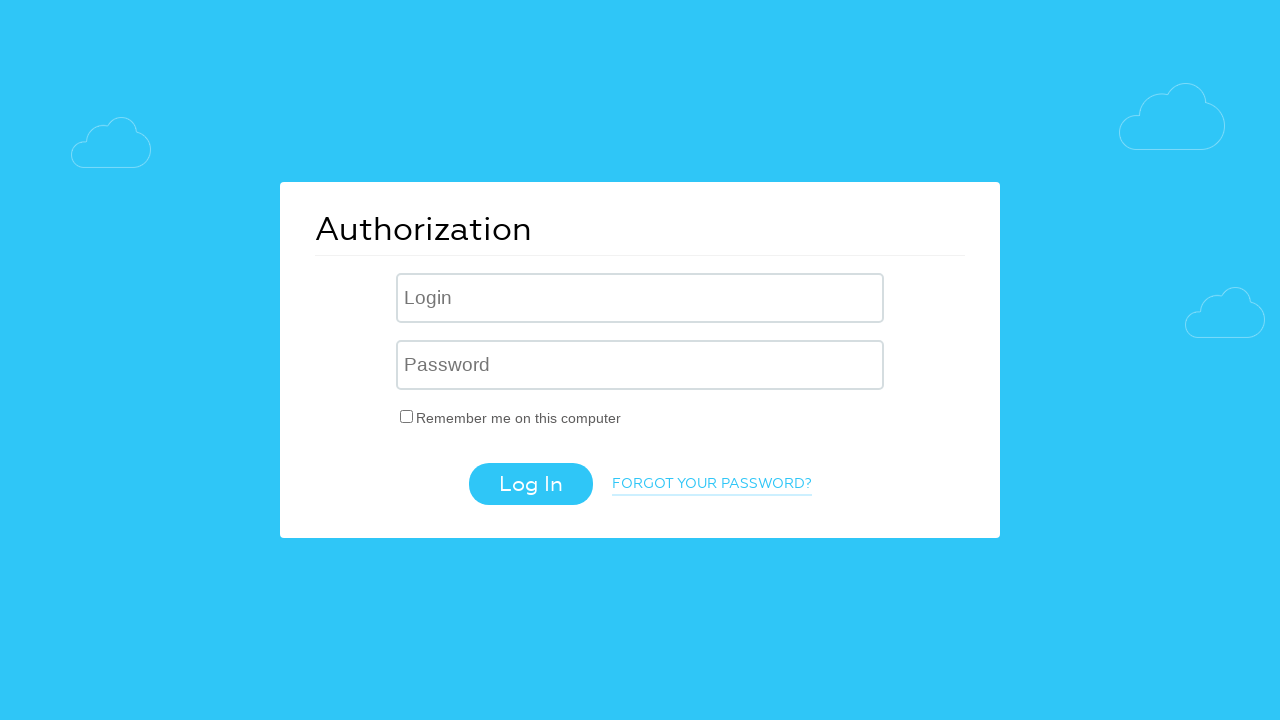

Located the first label element for 'Remember me'
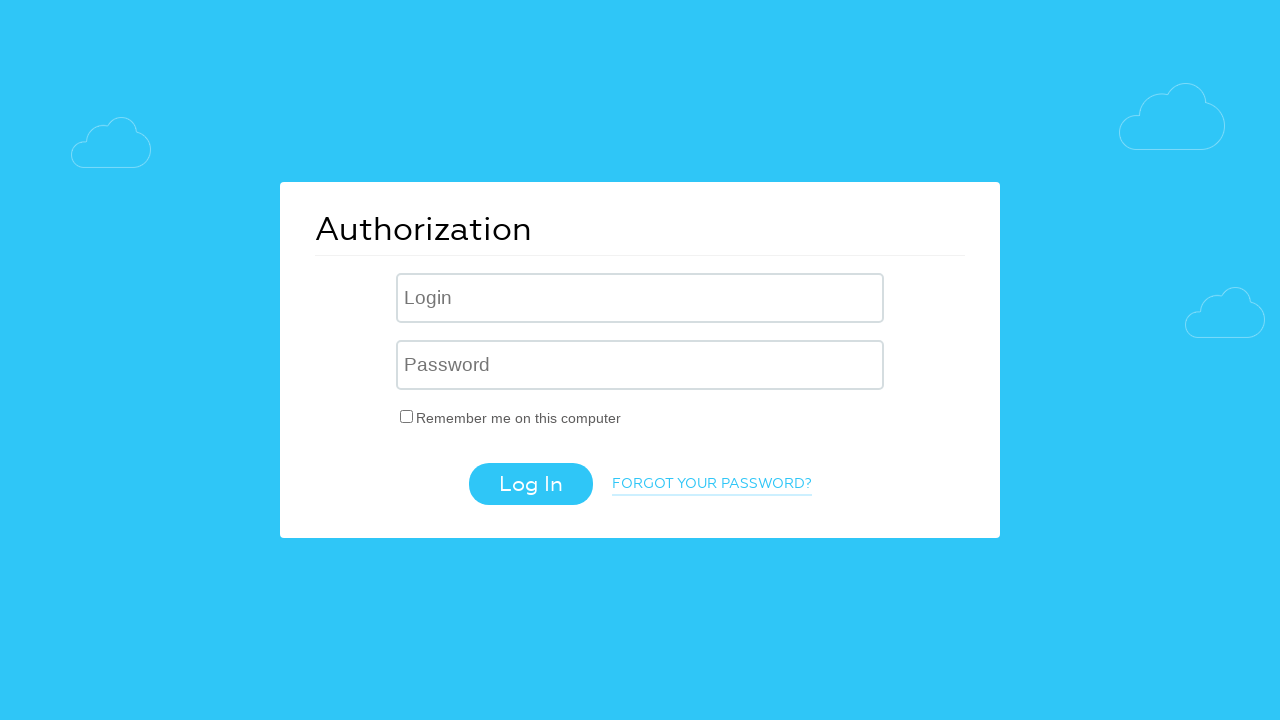

Retrieved text content of 'Remember me' label
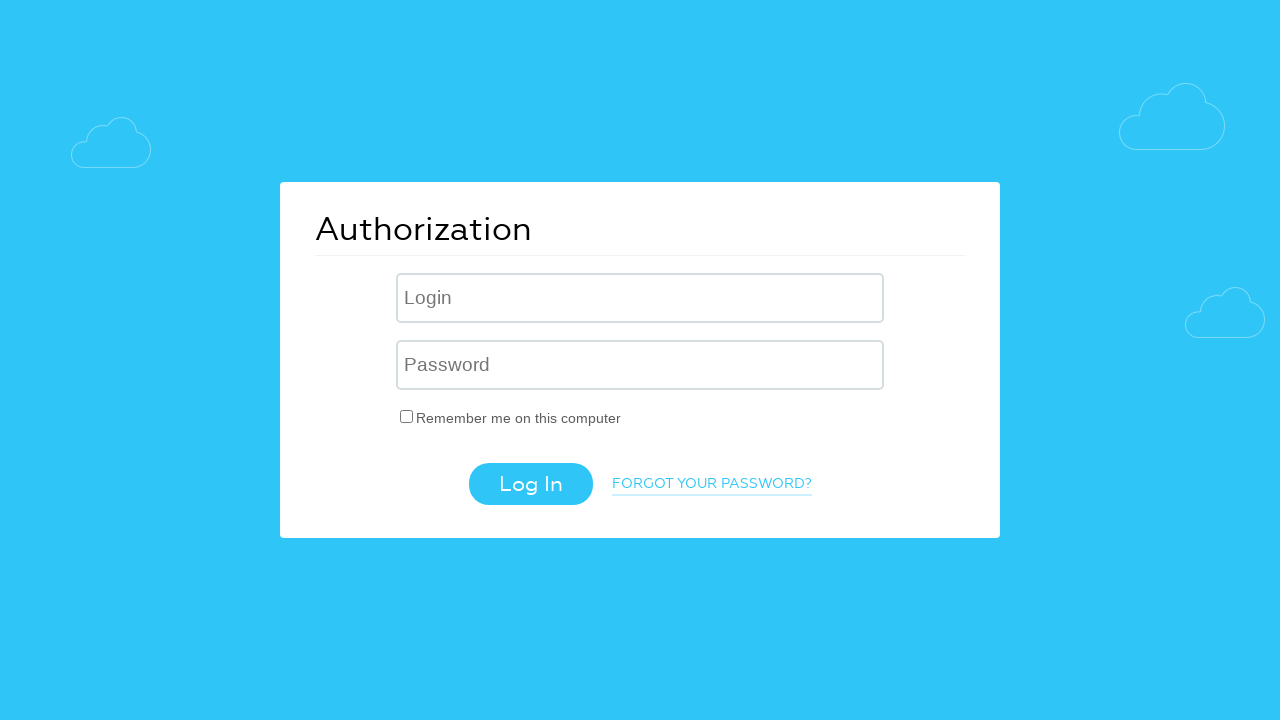

Verified 'Remember me' label text matches expected value 'Remember me on this computer'
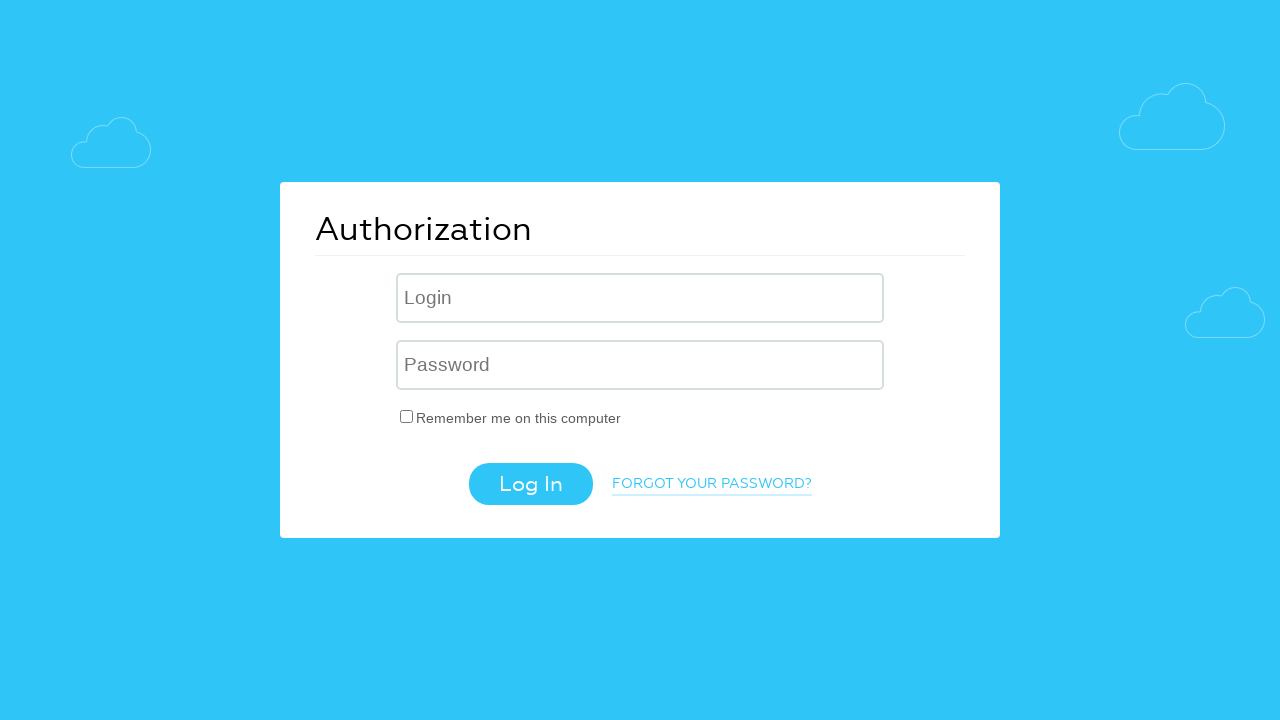

Located the 'Forgot your password?' link element
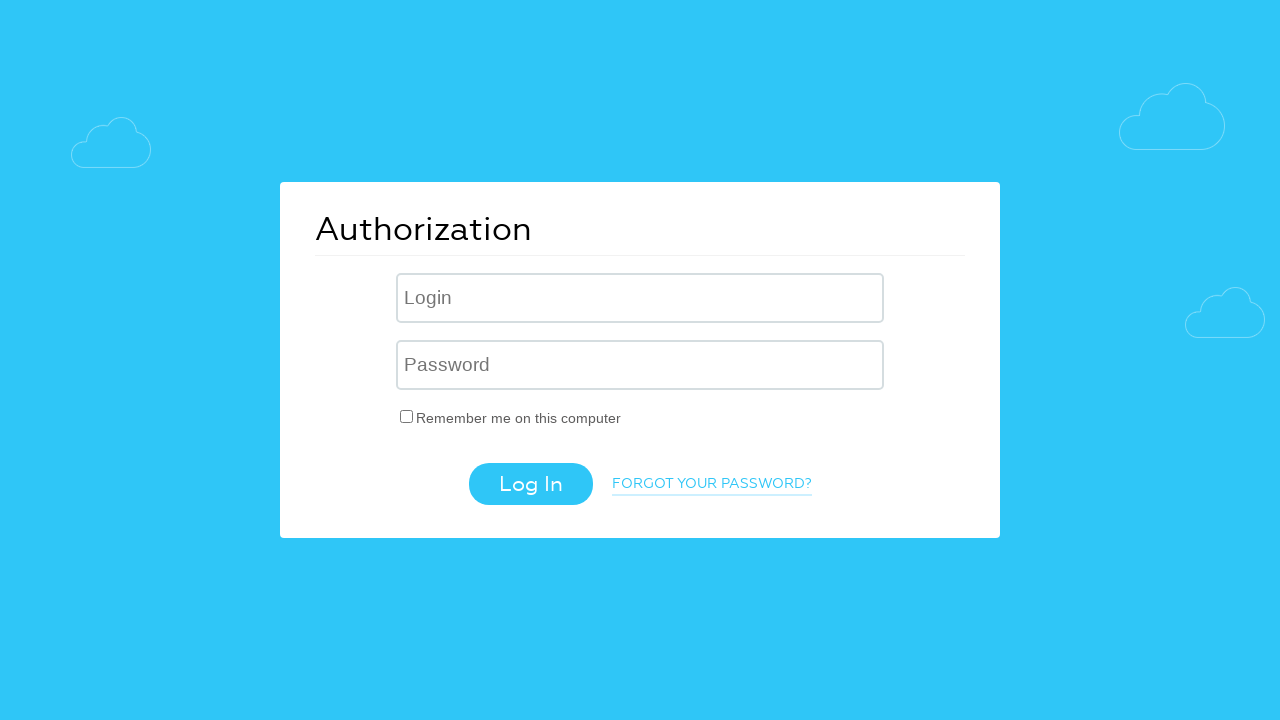

Retrieved text content of 'Forgot your password?' link
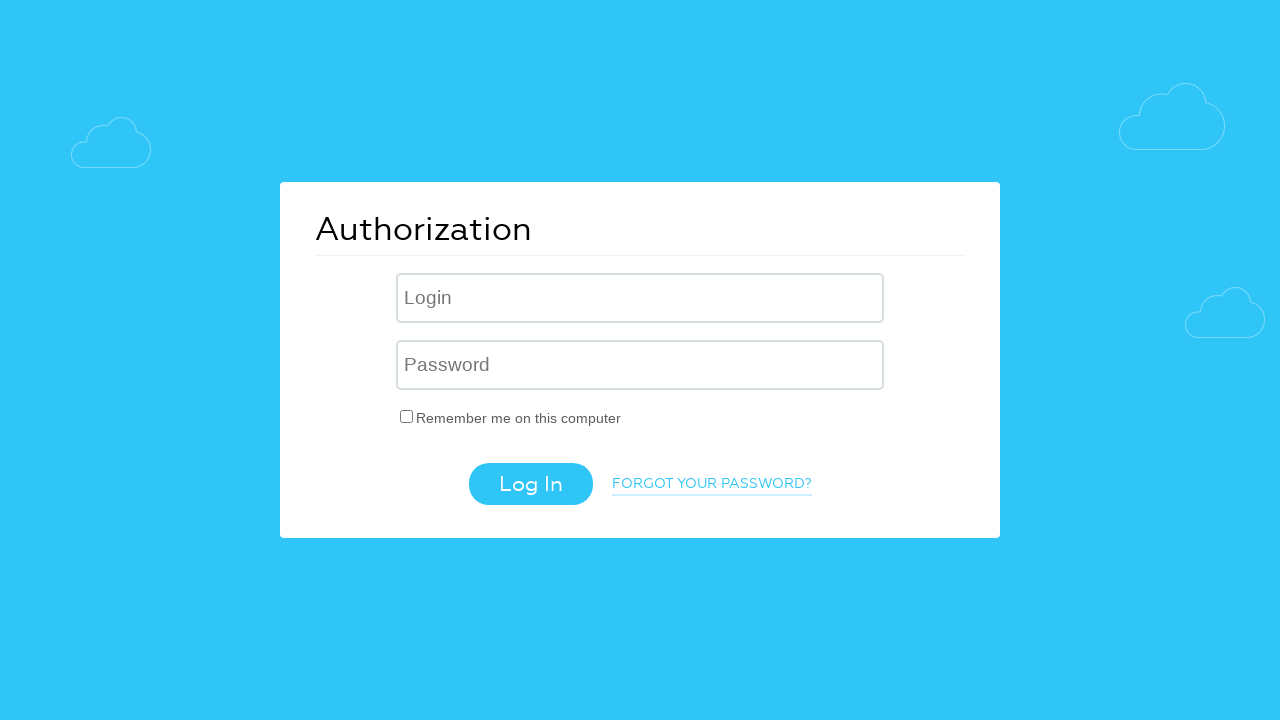

Verified 'Forgot your password?' link text matches expected value
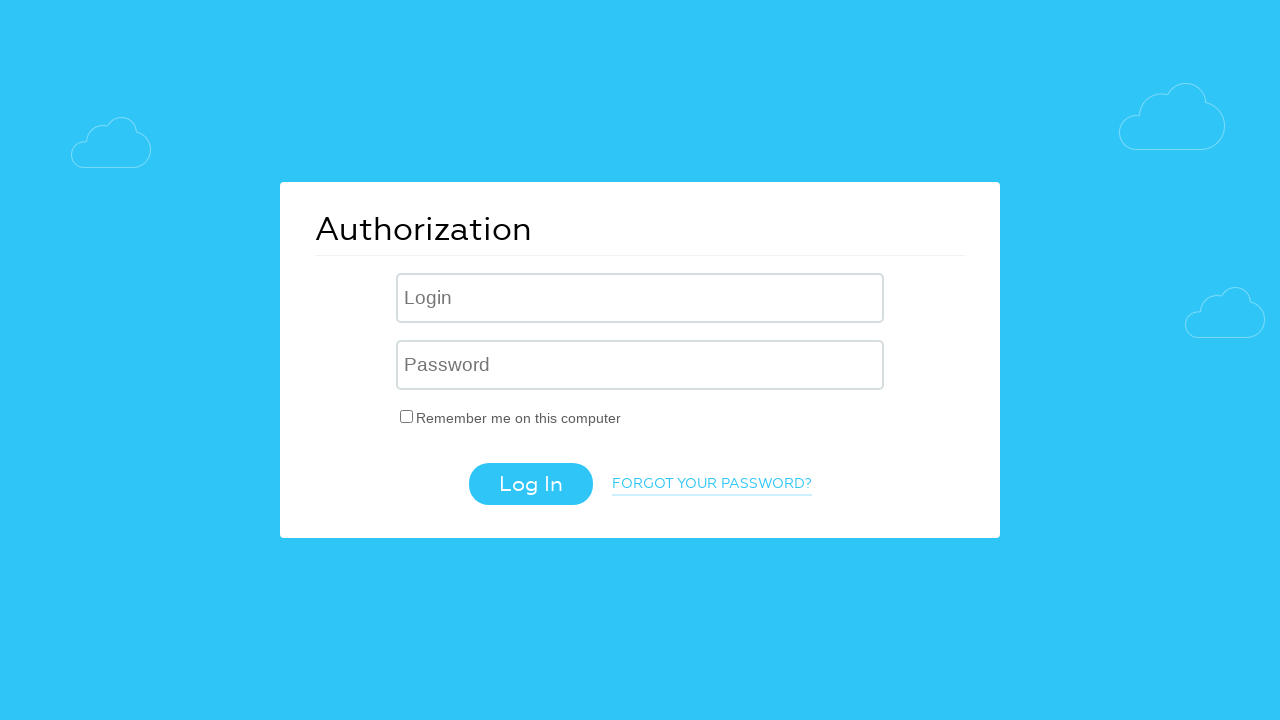

Retrieved href attribute from 'Forgot your password?' link
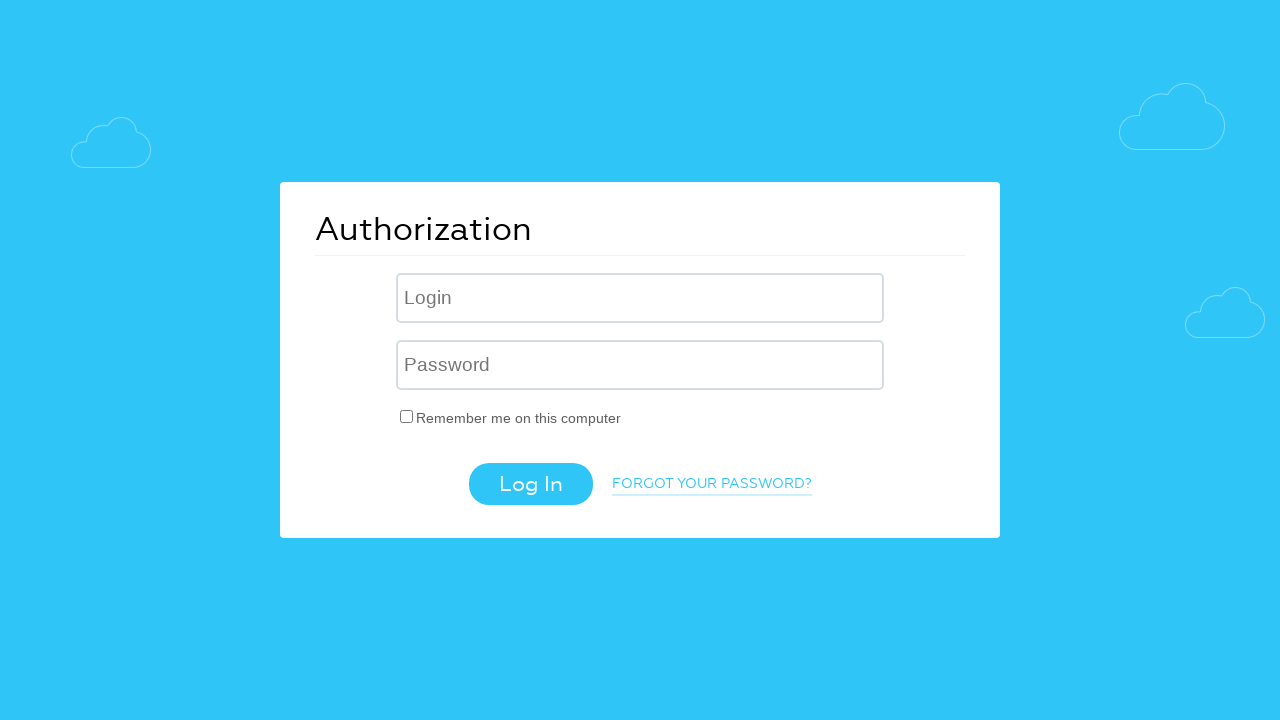

Verified href attribute contains 'forgot_password=yes' parameter
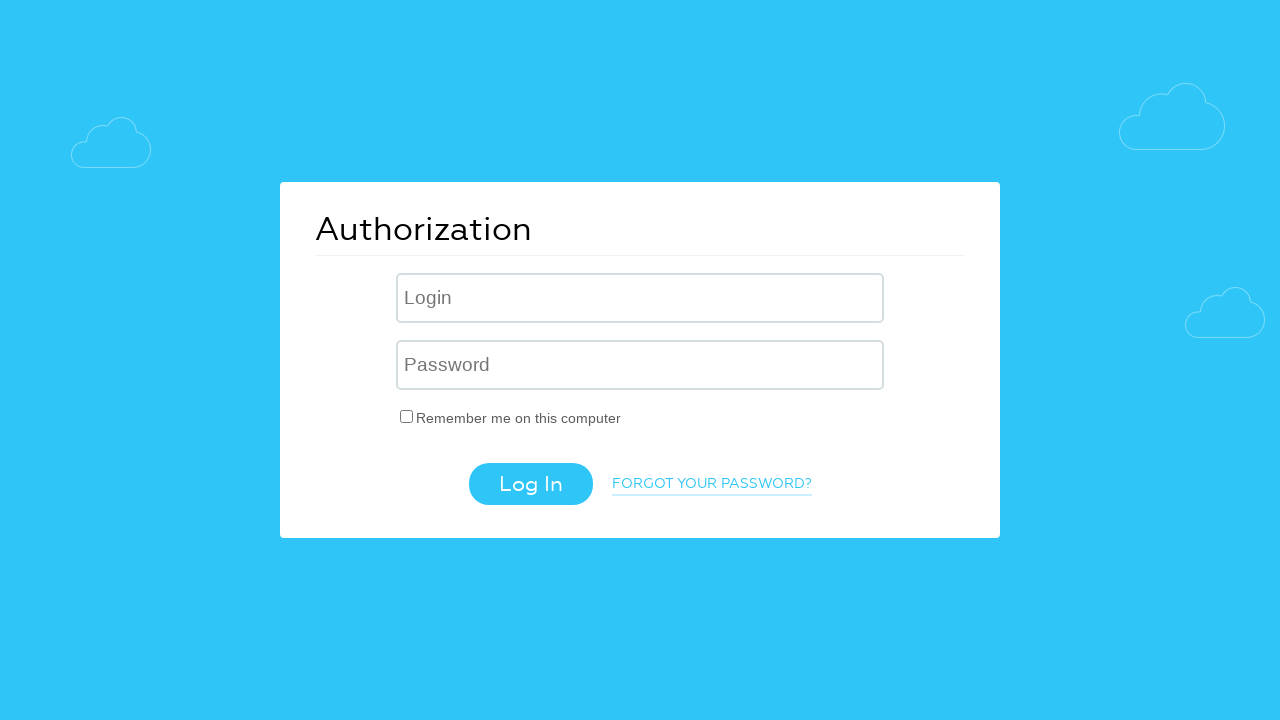

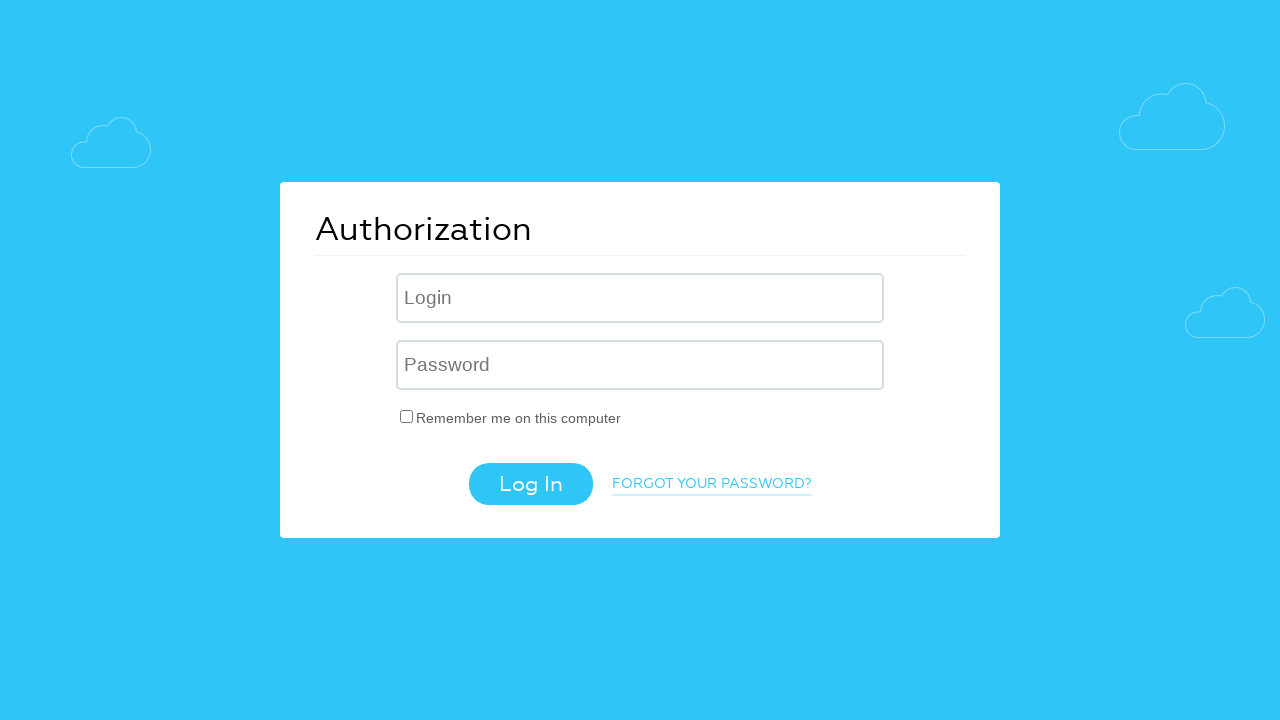